Tests confirm dialog by clicking button and dismissing the confirmation alert

Starting URL: https://demoqa.com/alerts

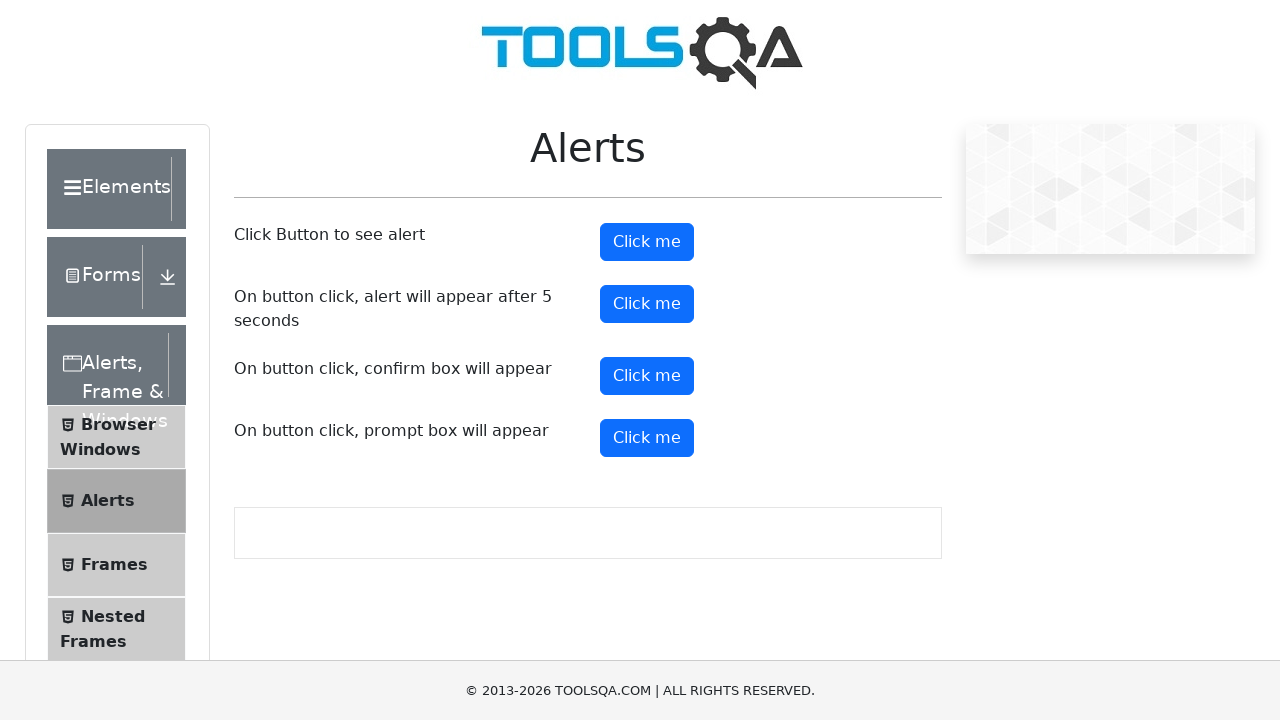

Clicked confirm button to trigger confirmation dialog at (647, 376) on #confirmButton
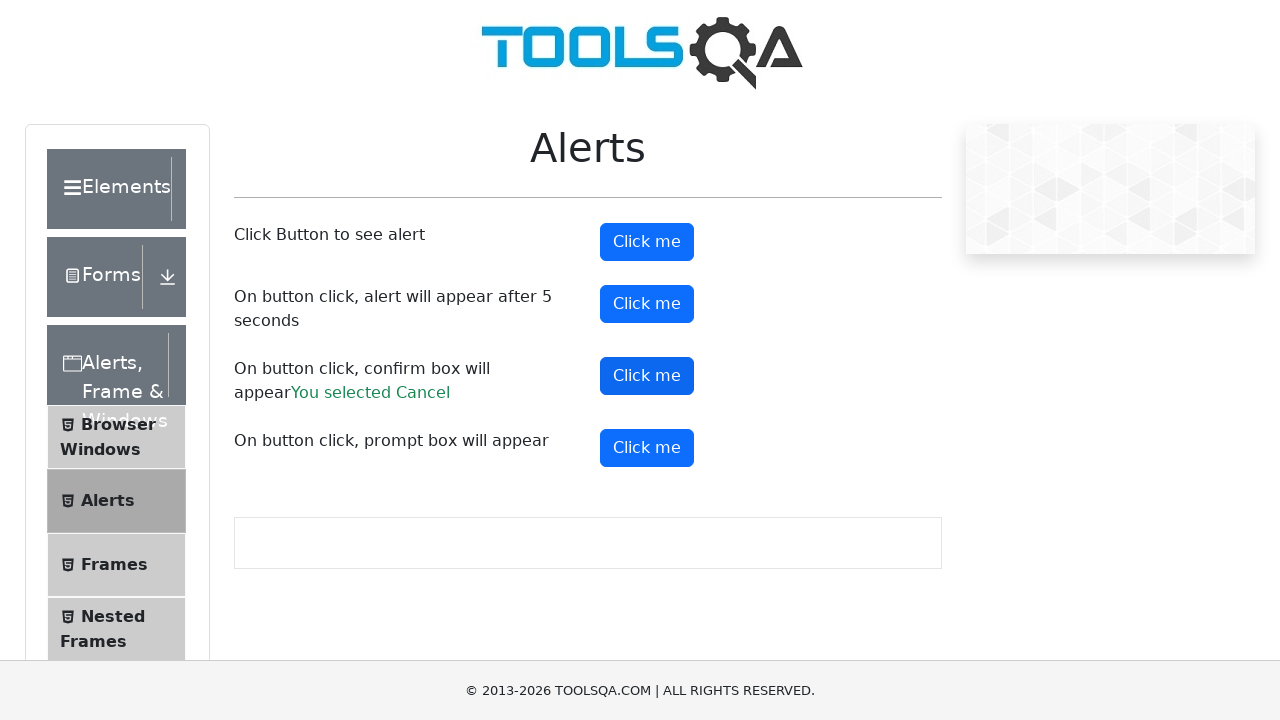

Set up dialog handler to dismiss confirmation alert
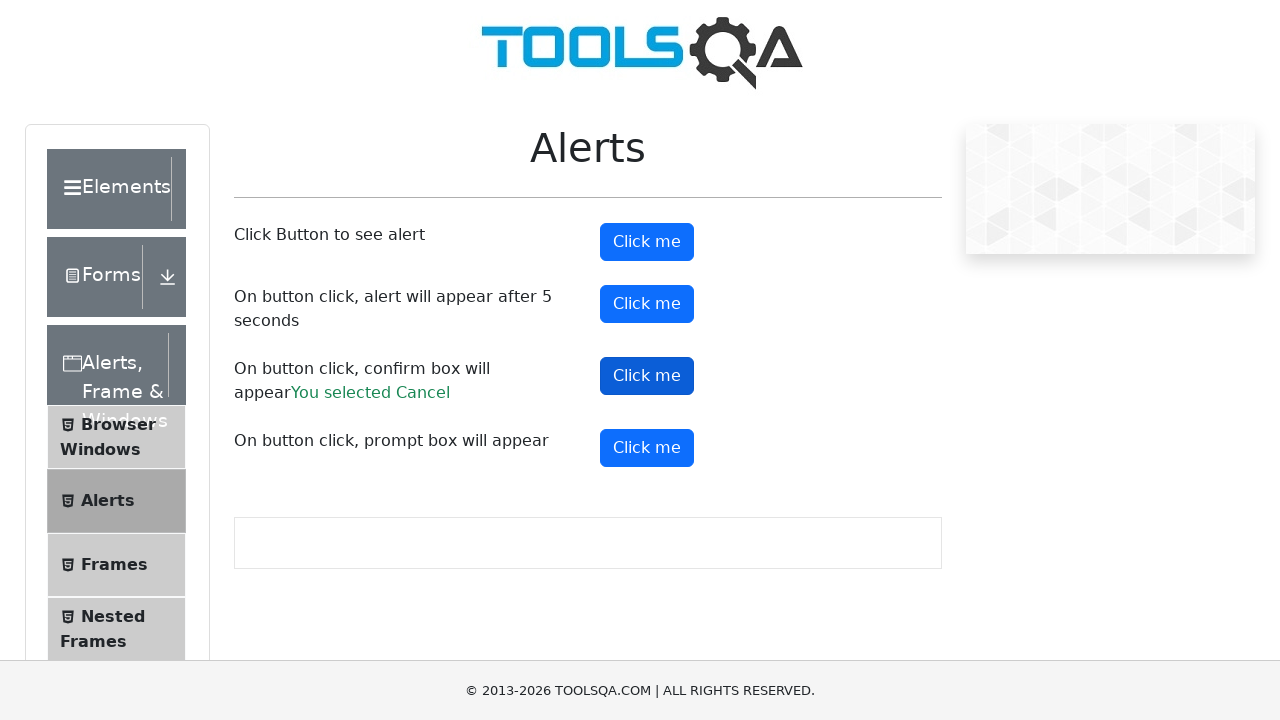

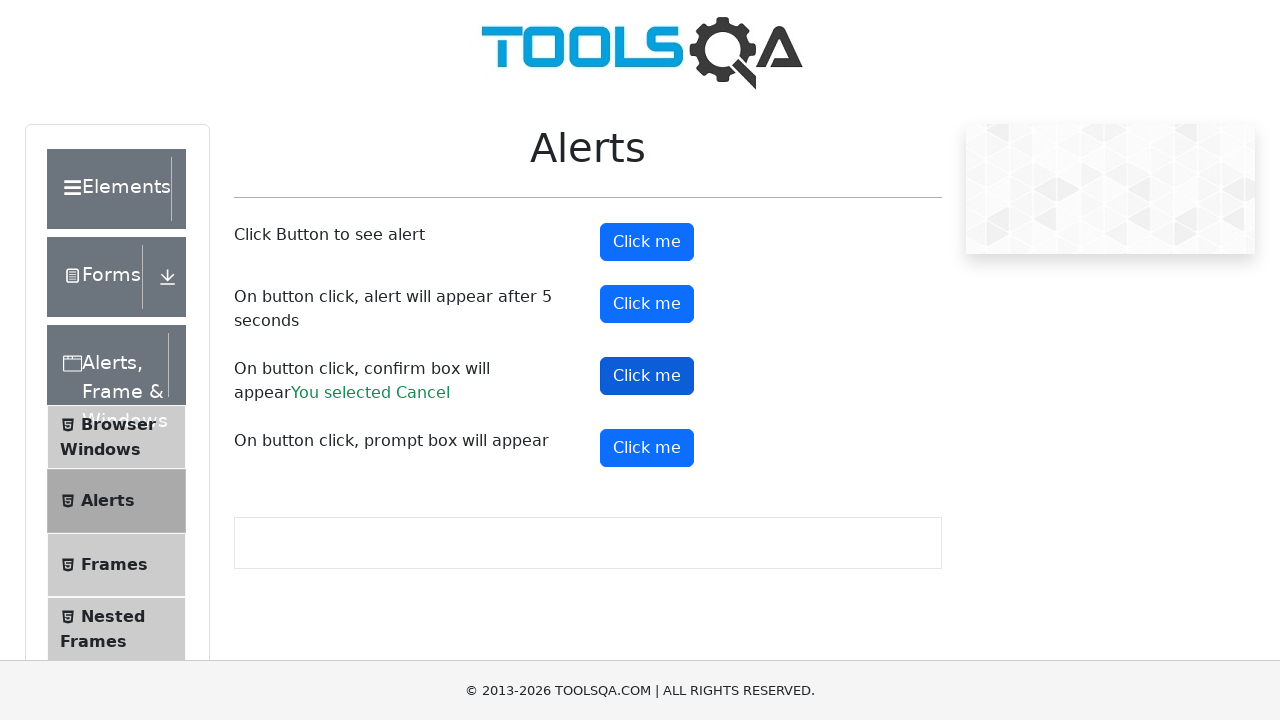